Tests window handling functionality by opening new windows, switching between them, and closing windows

Starting URL: https://practice.expandtesting.com/windows

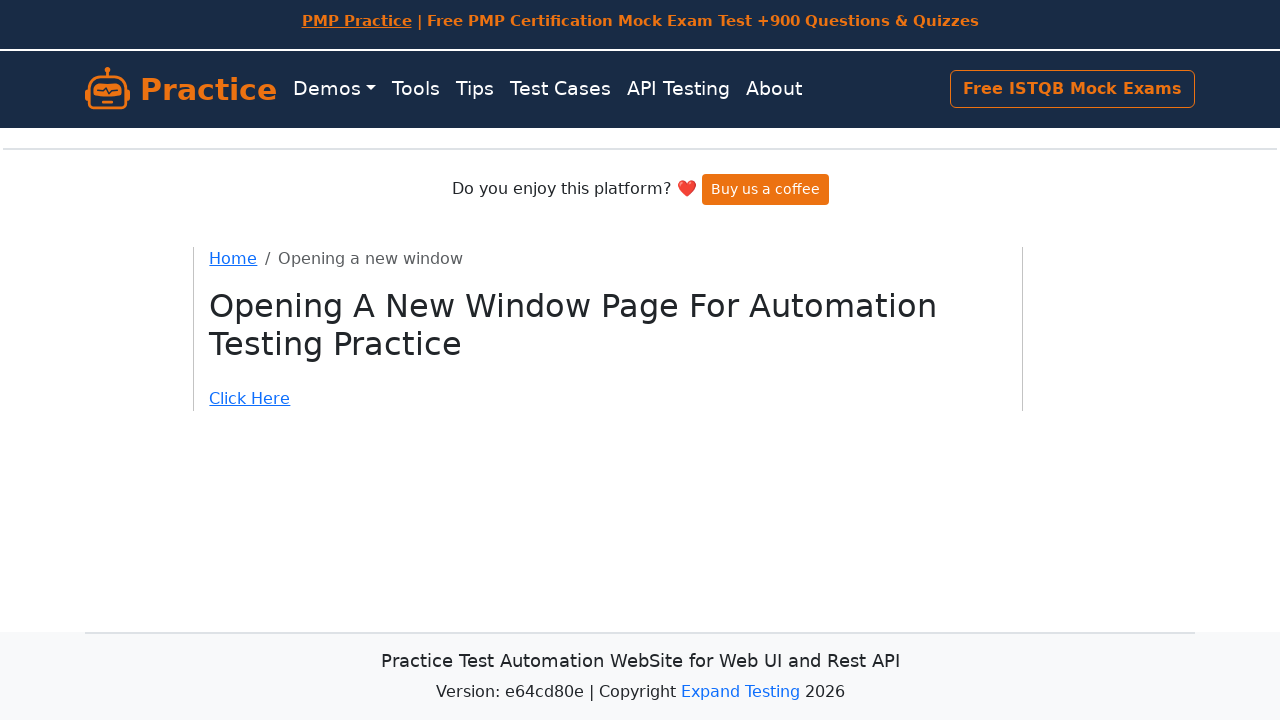

Clicked 'Click Here' link to open new window at (608, 399) on text=Click Here
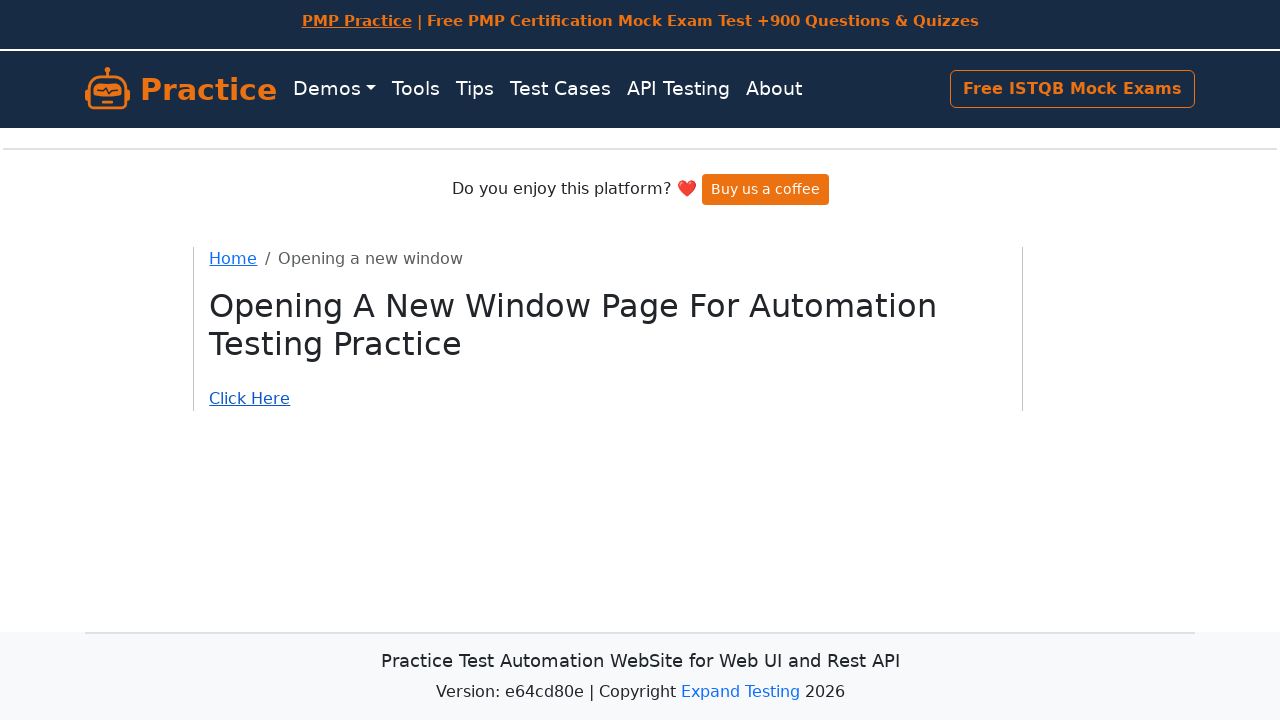

New window opened and captured
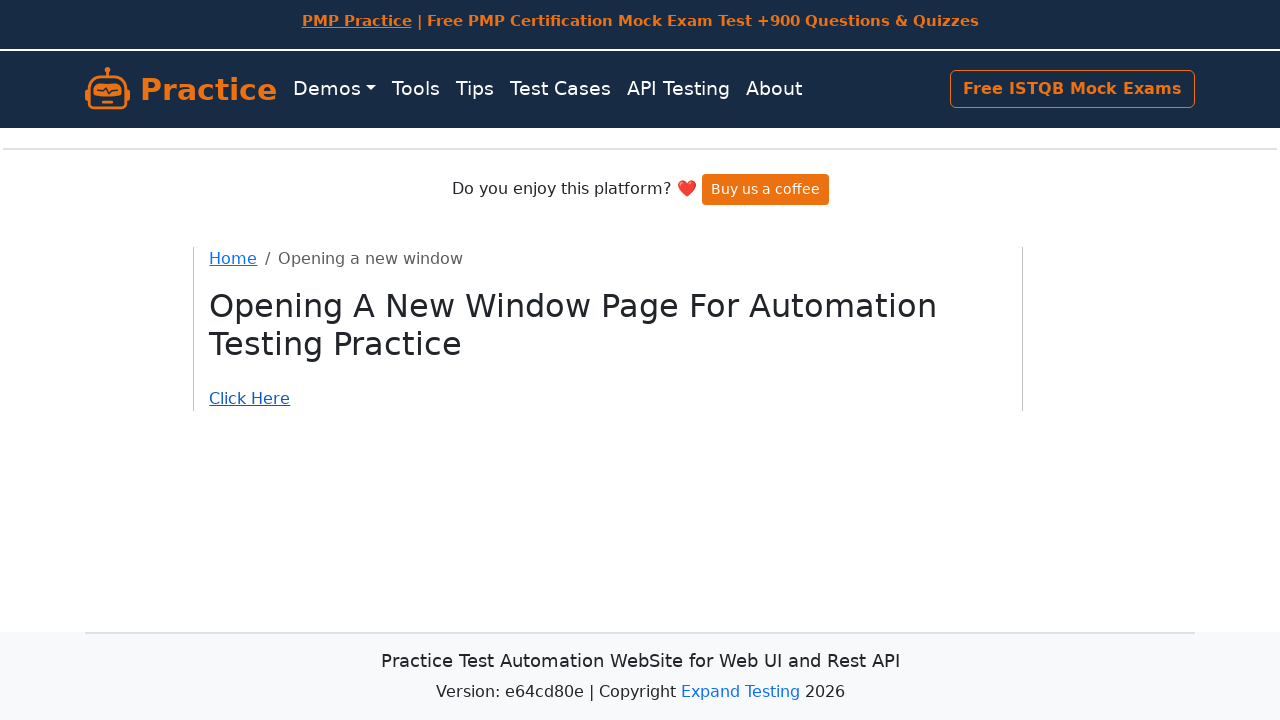

Clicked 'Click Here' link again to open second new window at (608, 399) on text=Click Here
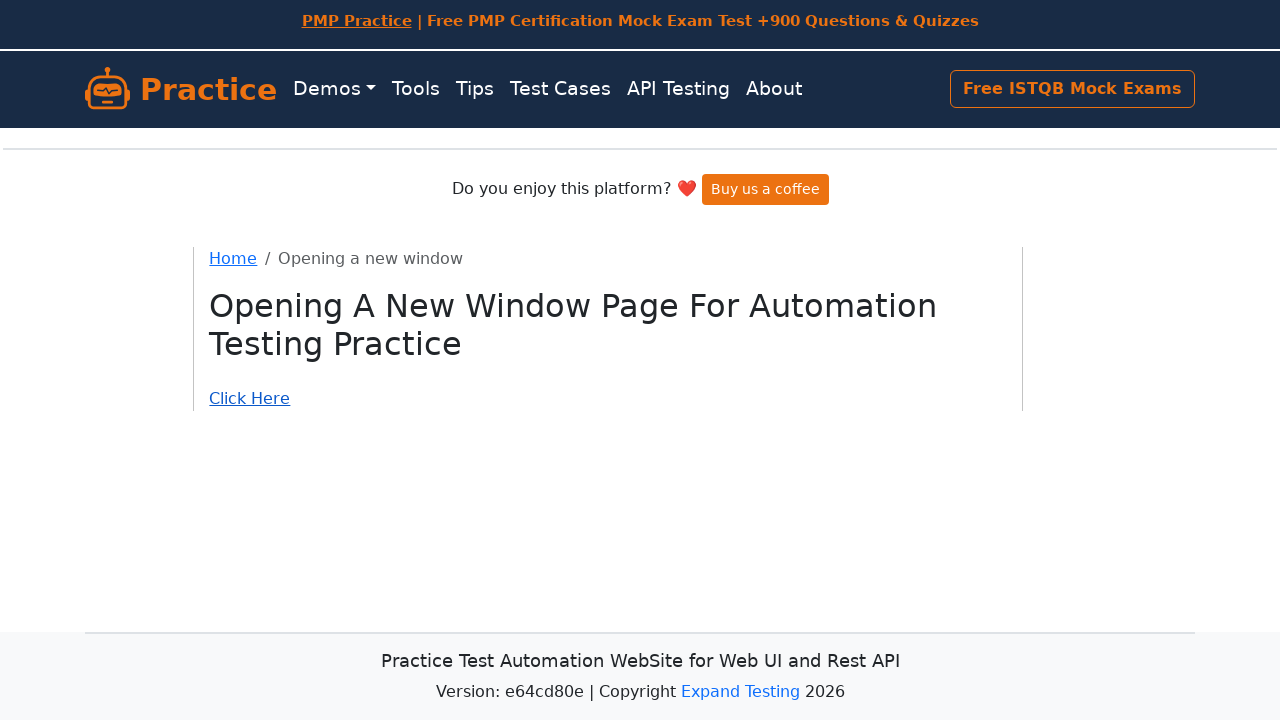

Second new window opened and captured
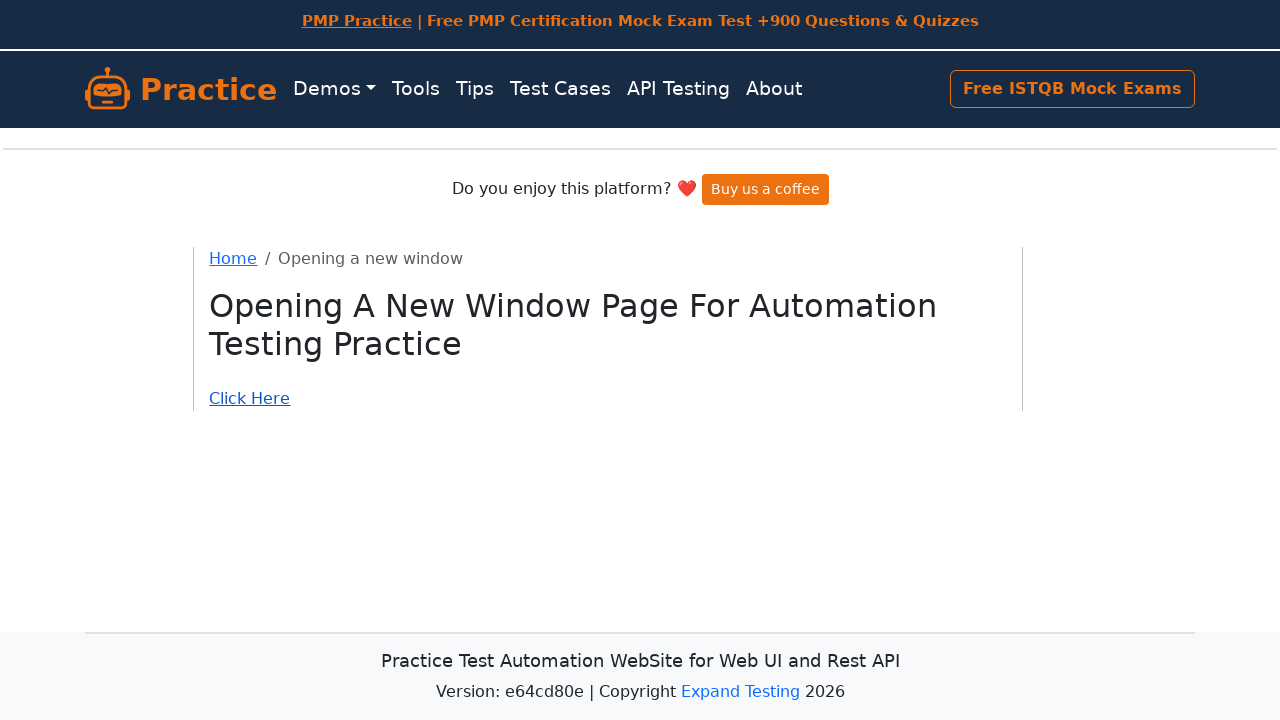

Closed the second new window
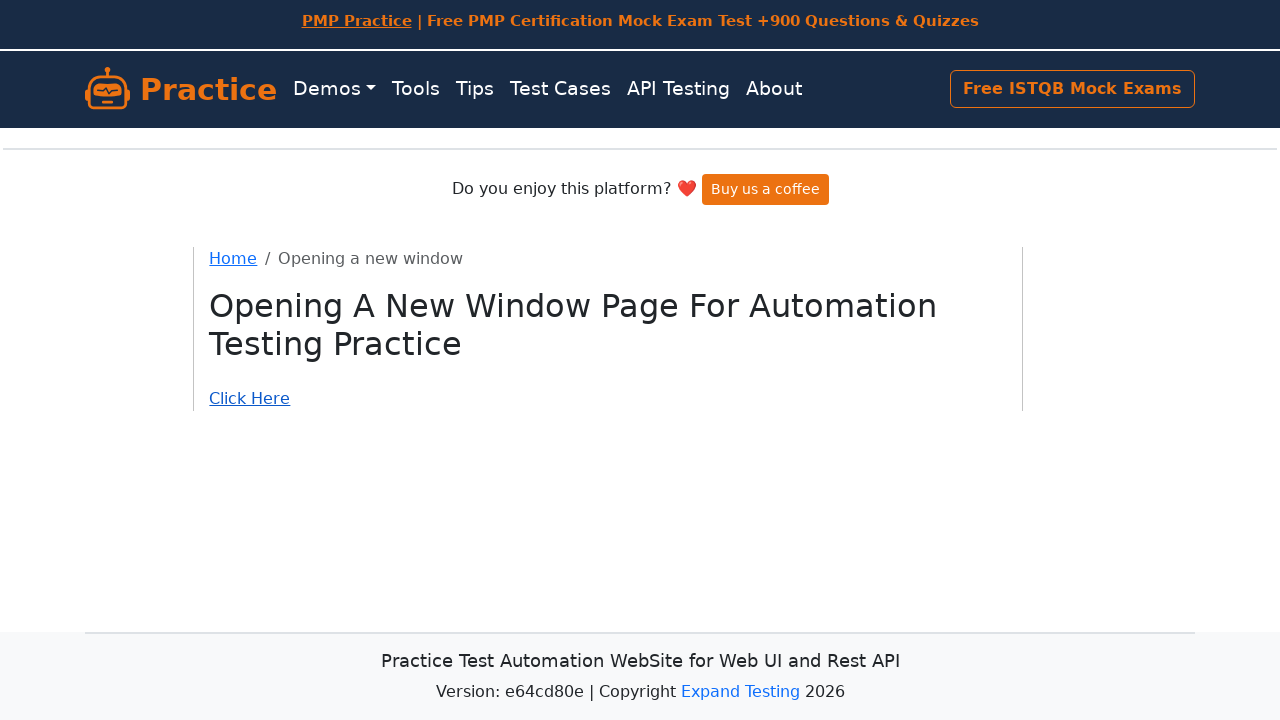

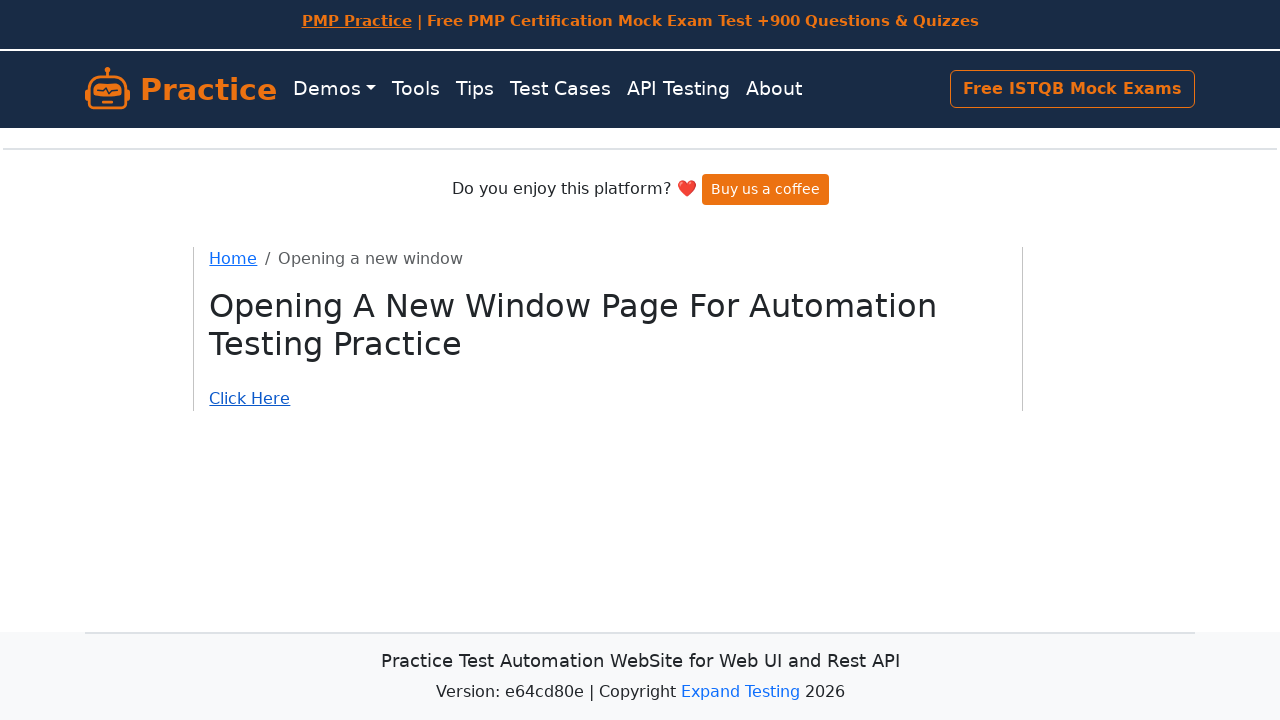